Tests clicking a sequence of dynamically appearing buttons with explicit waits for clickability

Starting URL: https://testpages.herokuapp.com/styled/dynamic-buttons-simple.html

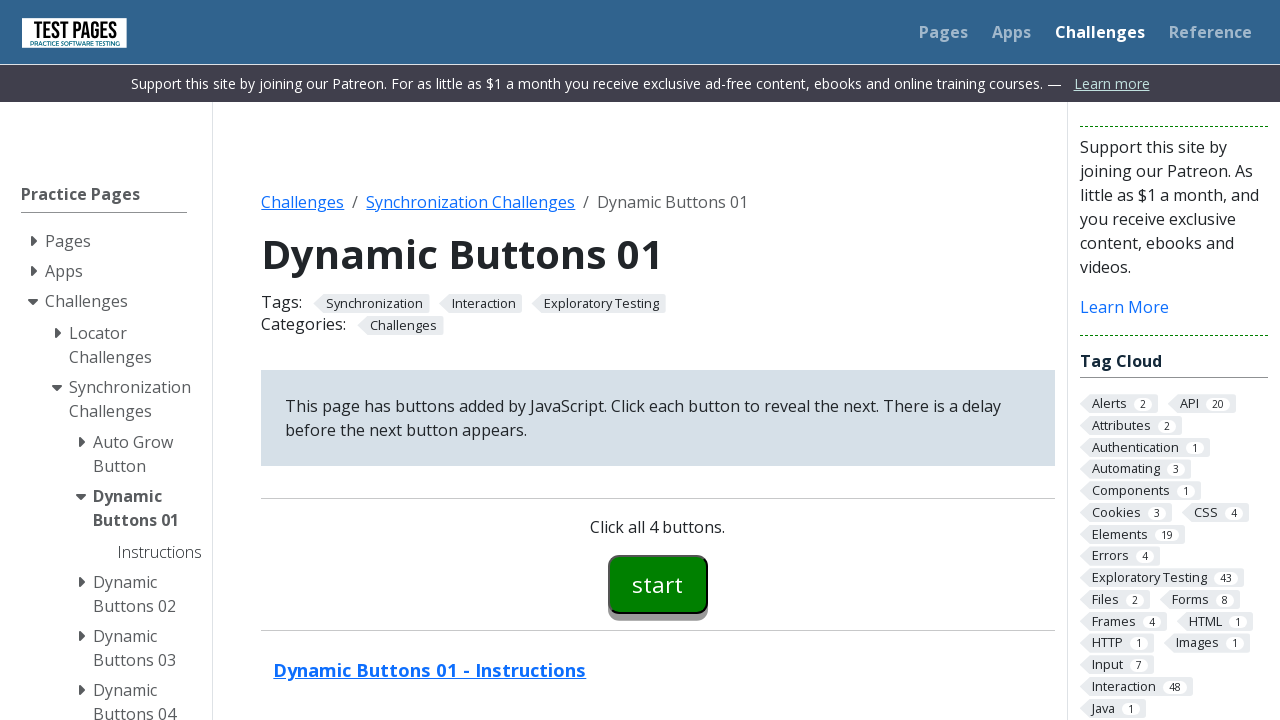

Waited for Start button to become visible
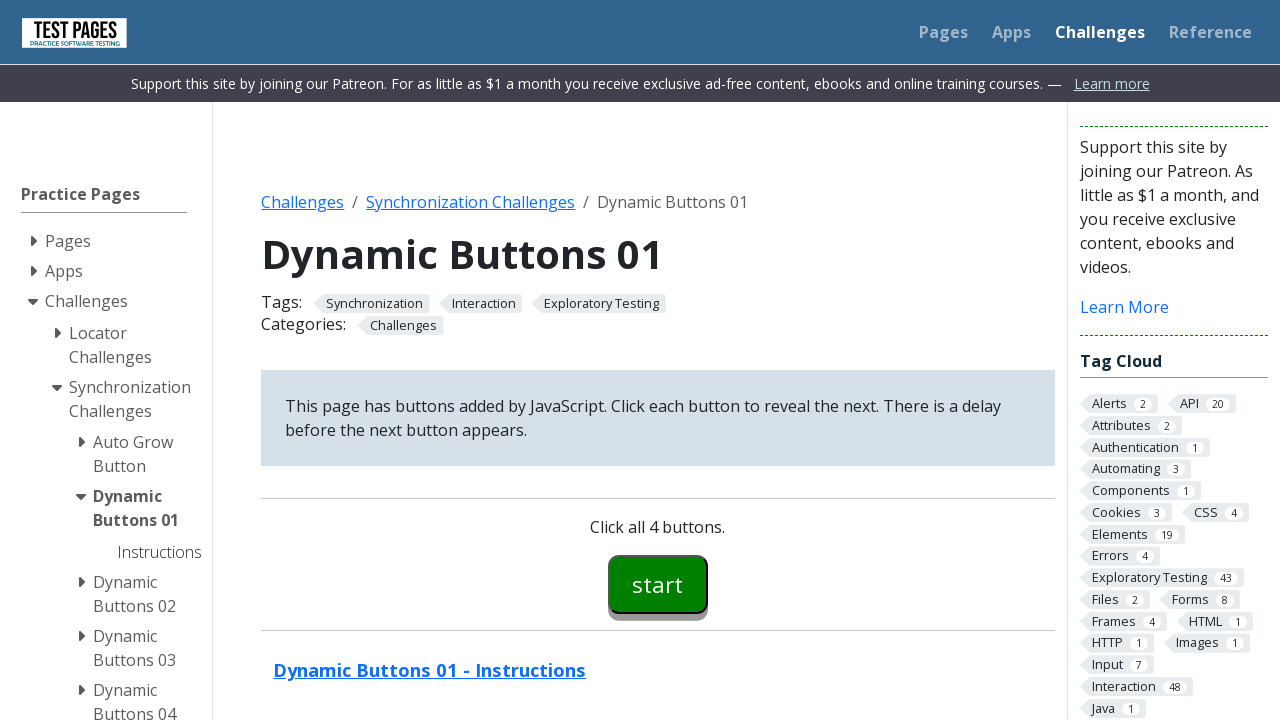

Clicked Start button at (658, 584) on #button00
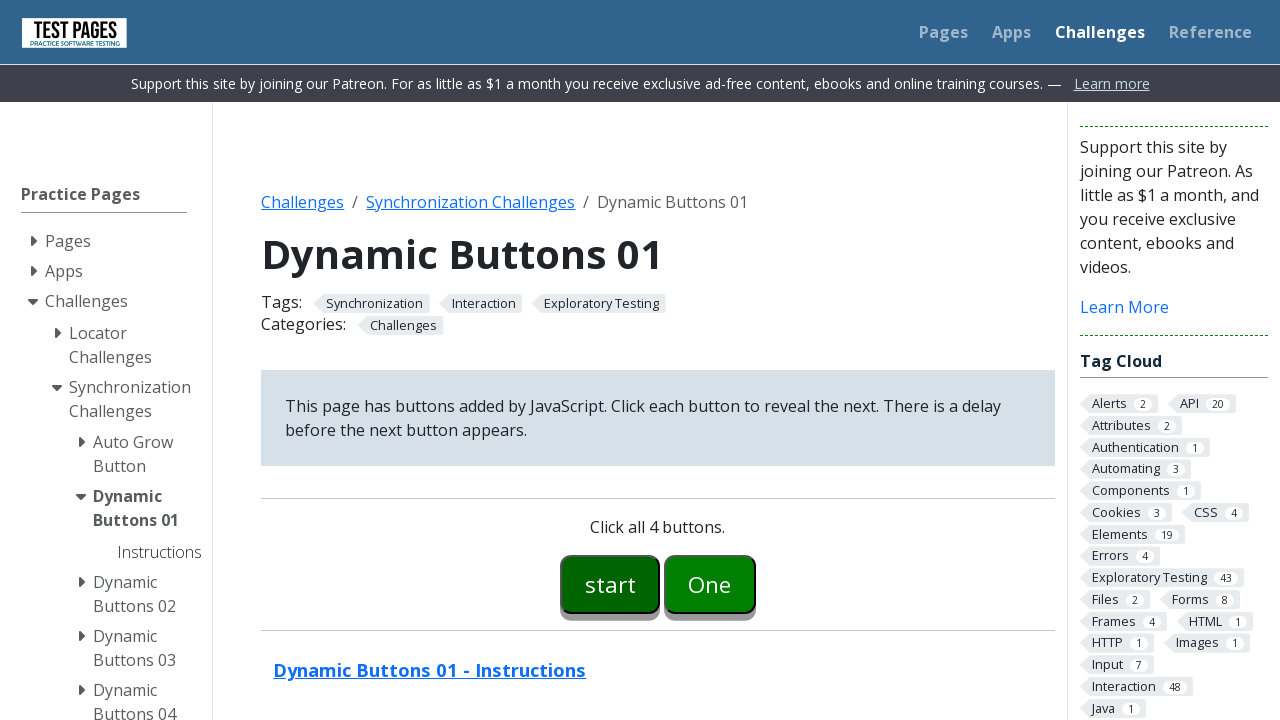

Waited for Button One to become visible
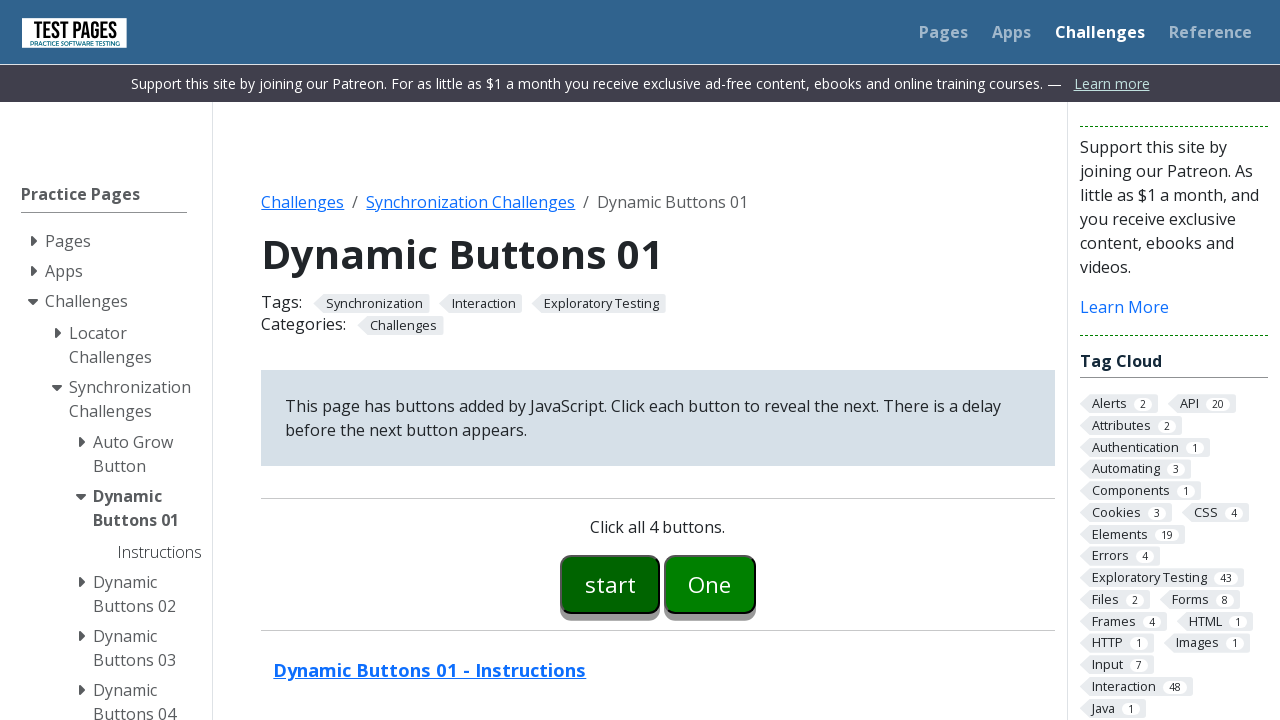

Clicked Button One at (710, 584) on #button01
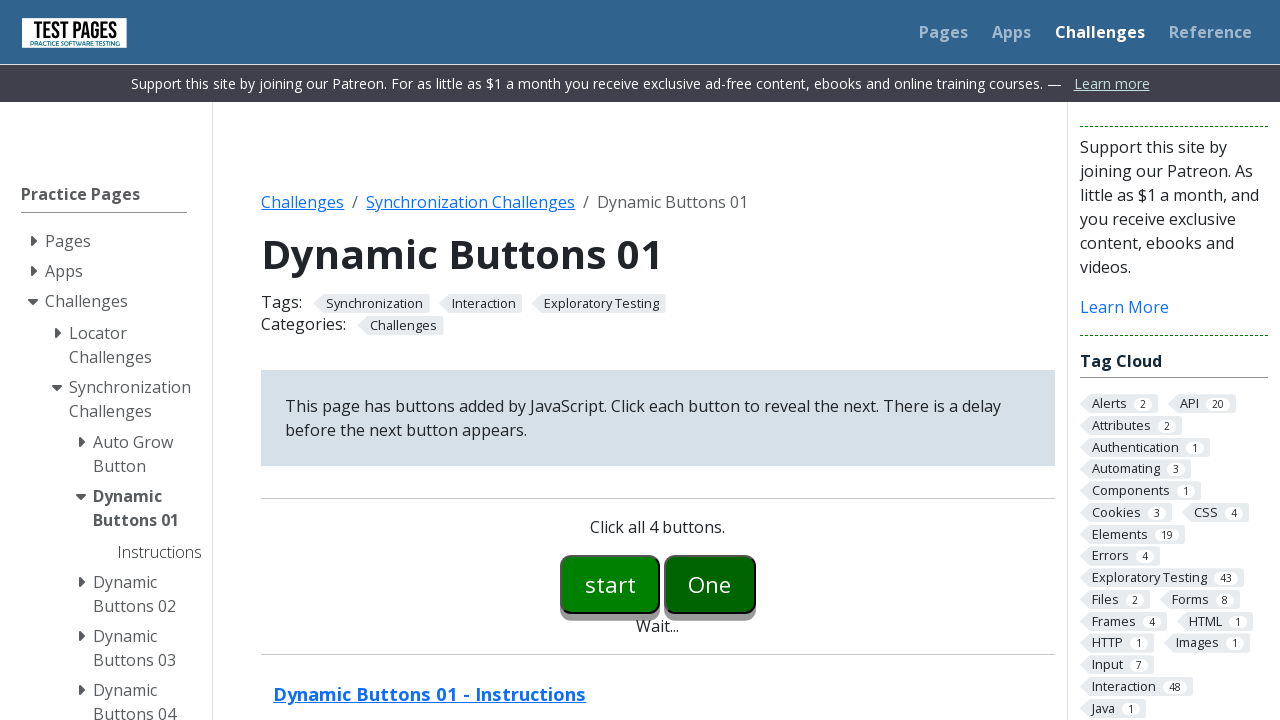

Waited for Button Two to become visible
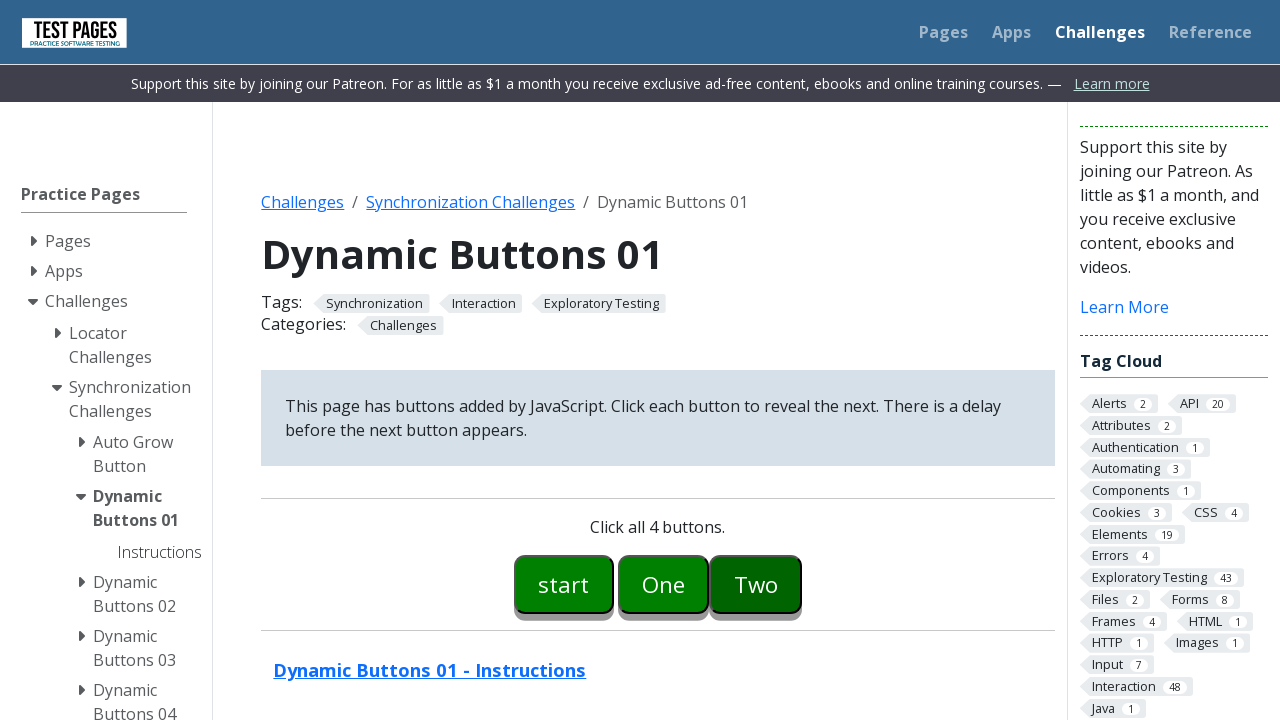

Clicked Button Two at (756, 584) on #button02
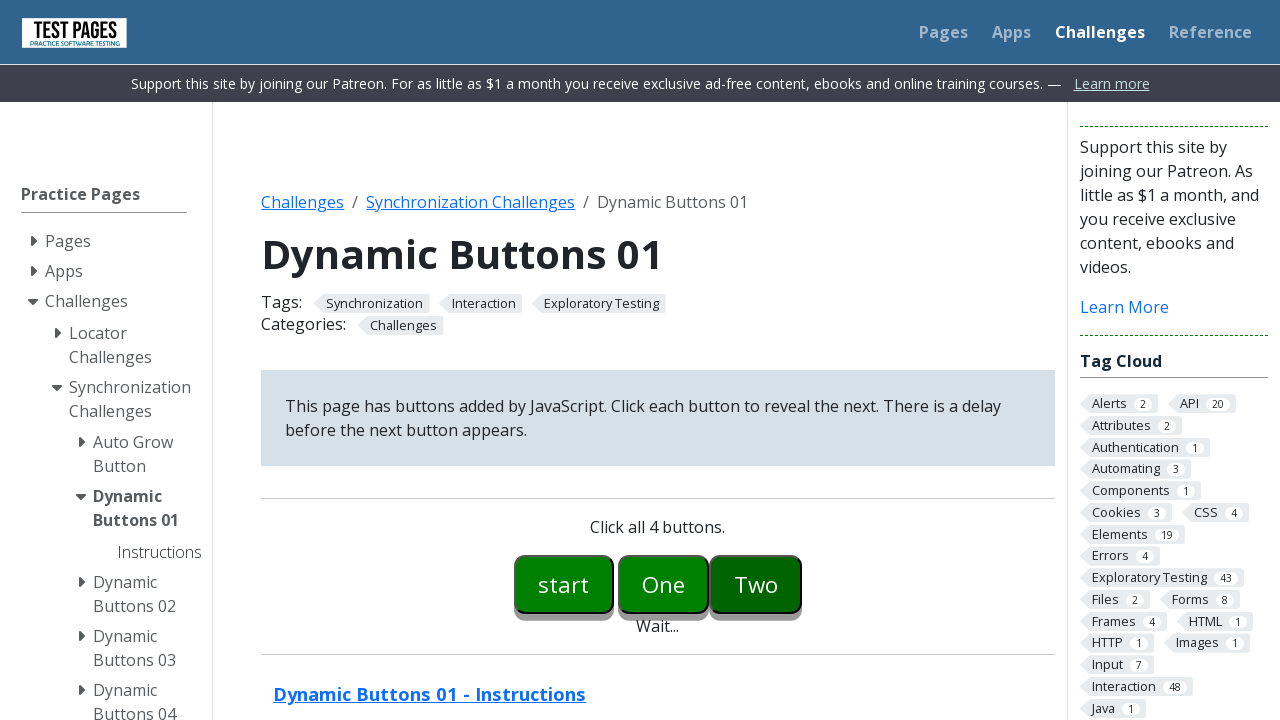

Waited for Button Three to become visible
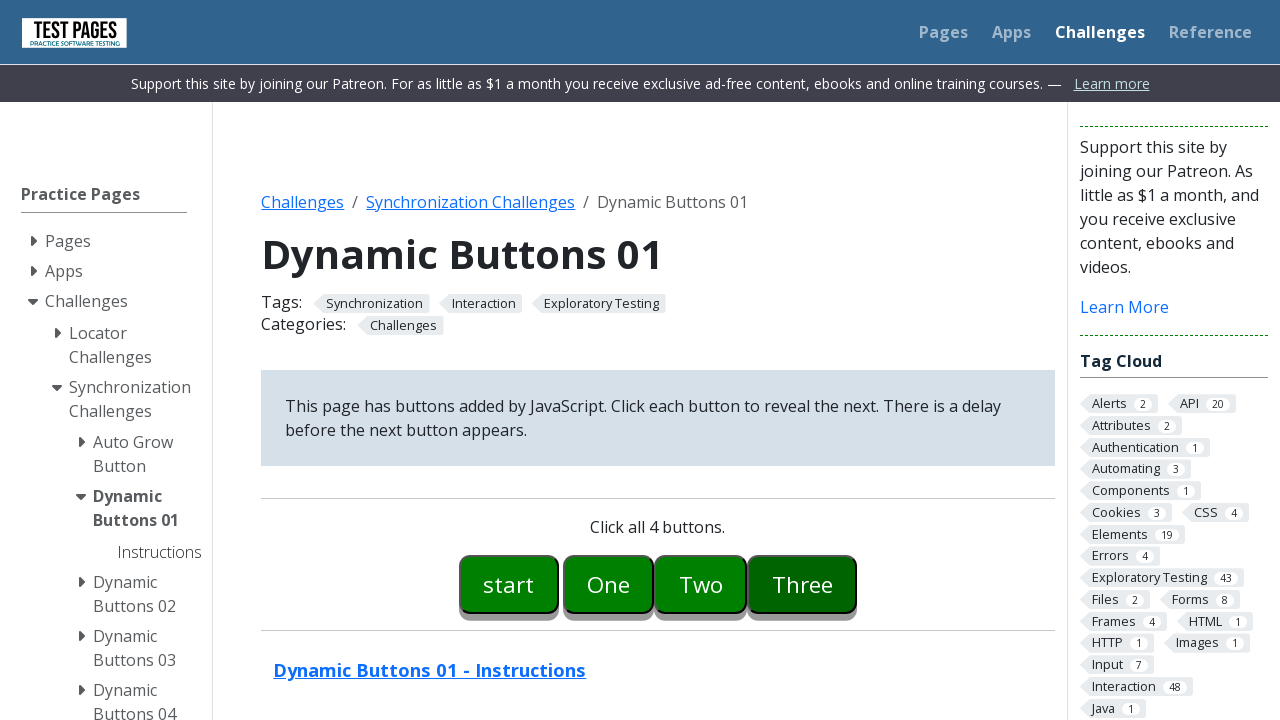

Clicked Button Three at (802, 584) on #button03
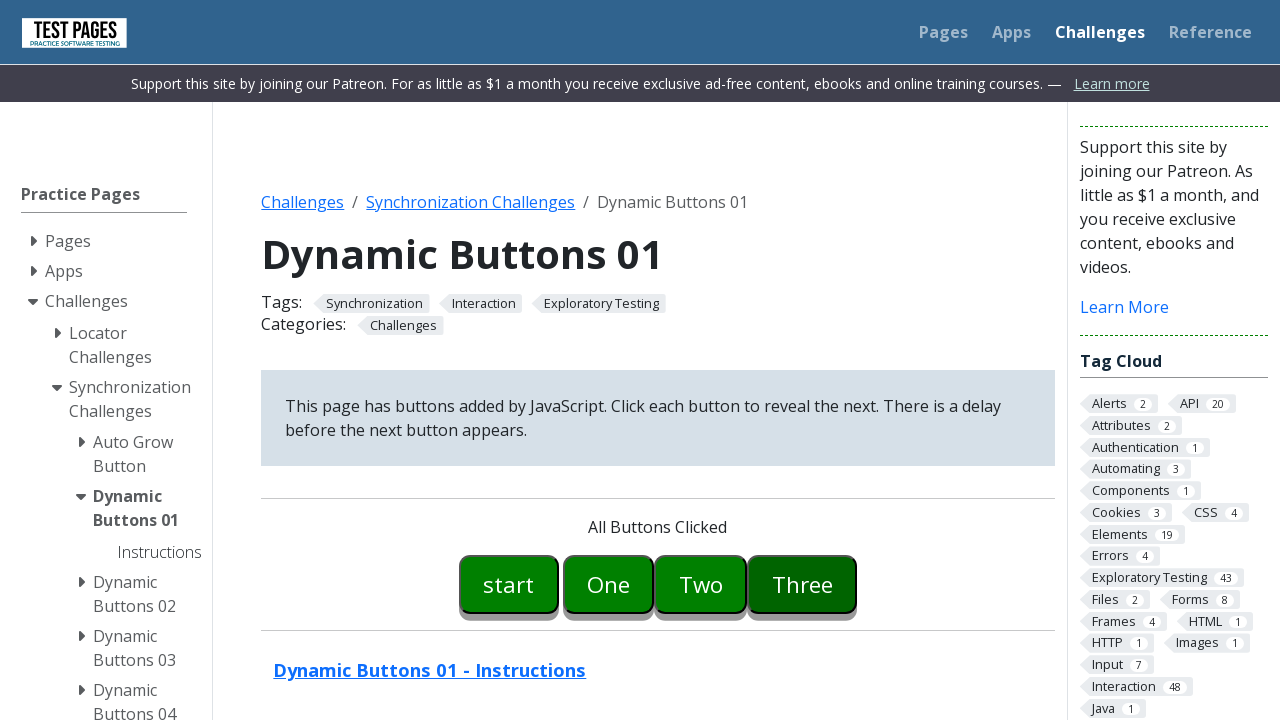

Retrieved success message text
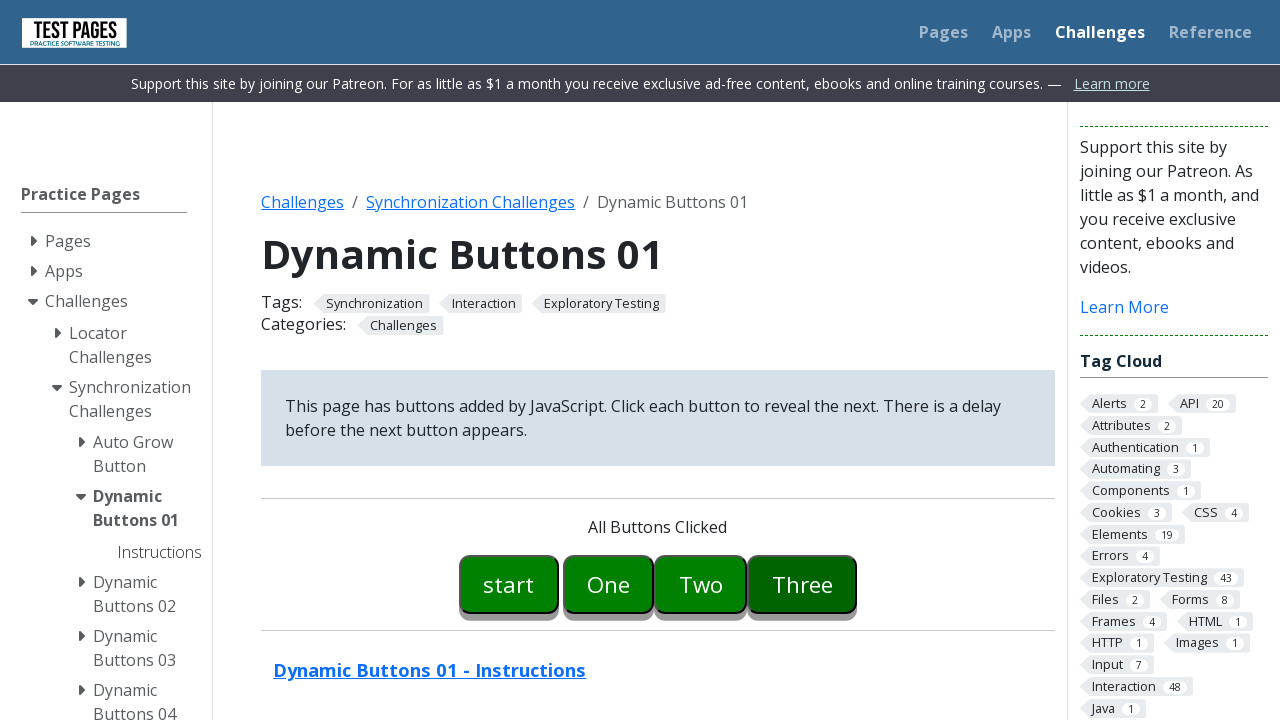

Verified success message contains 'All Buttons Clicked'
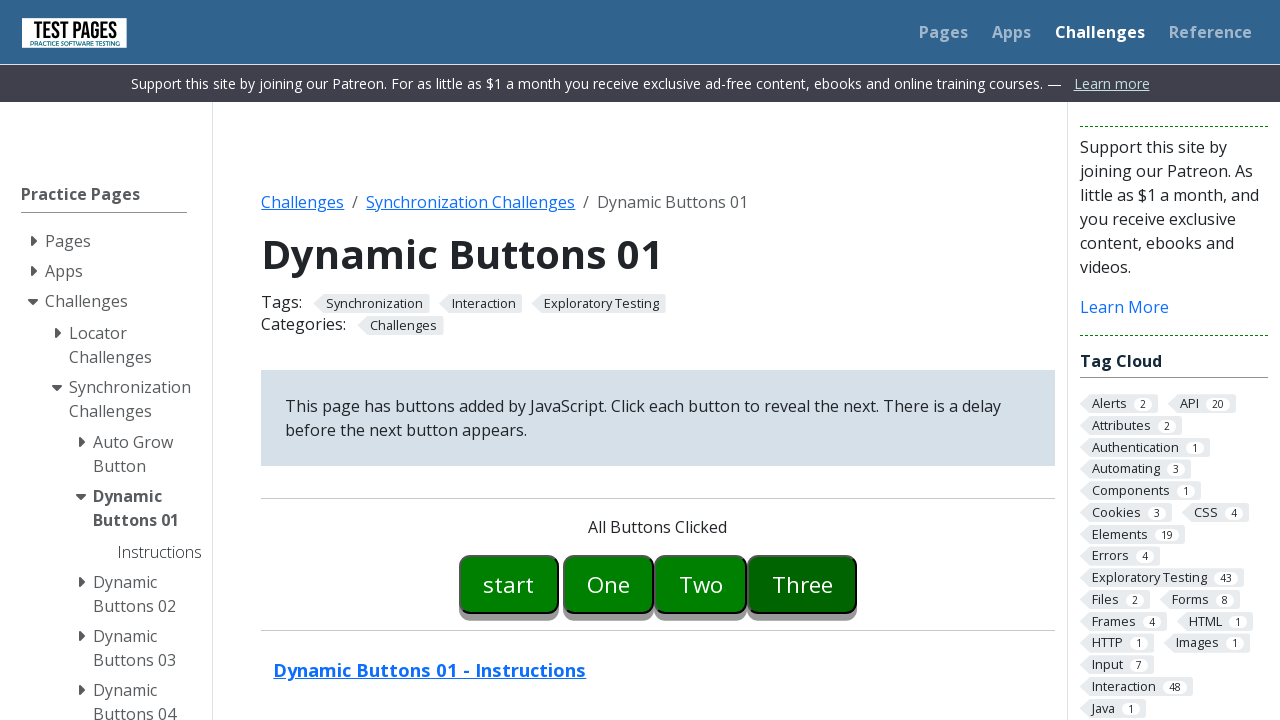

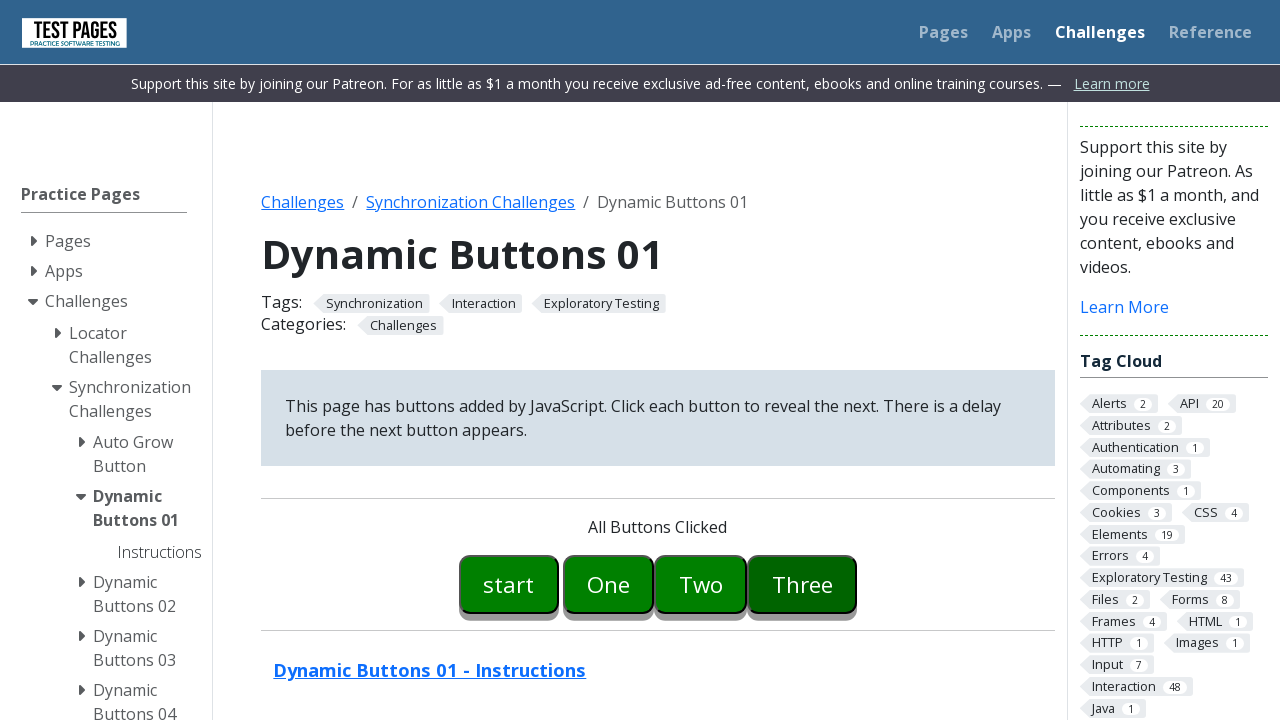